Tests filtering to display only active (incomplete) items

Starting URL: https://demo.playwright.dev/todomvc

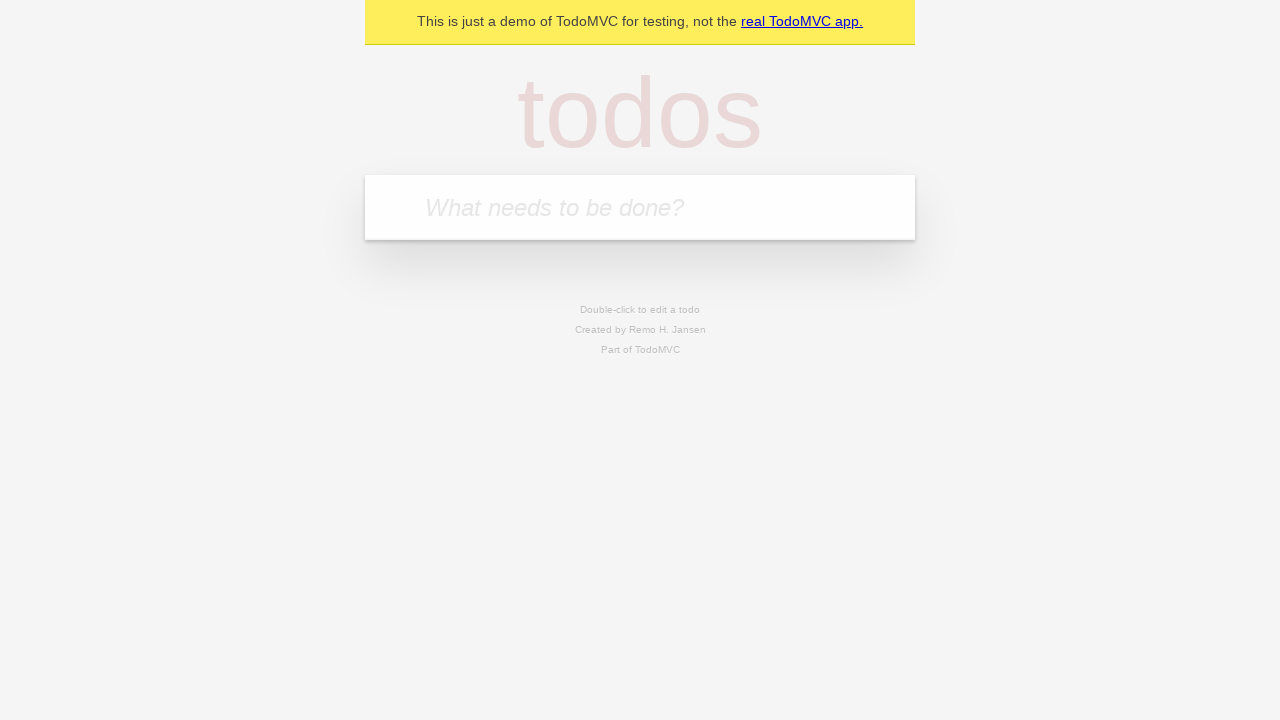

Filled todo input with 'buy some cheese' on internal:attr=[placeholder="What needs to be done?"i]
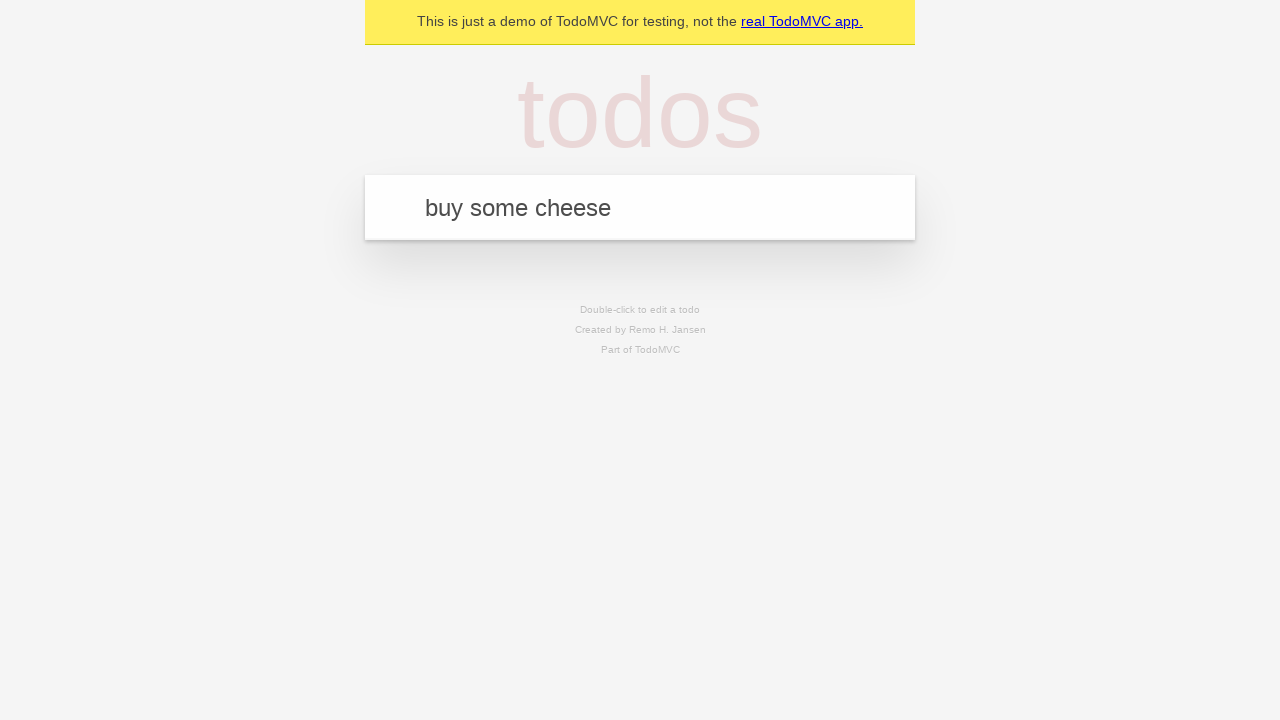

Pressed Enter to add first todo on internal:attr=[placeholder="What needs to be done?"i]
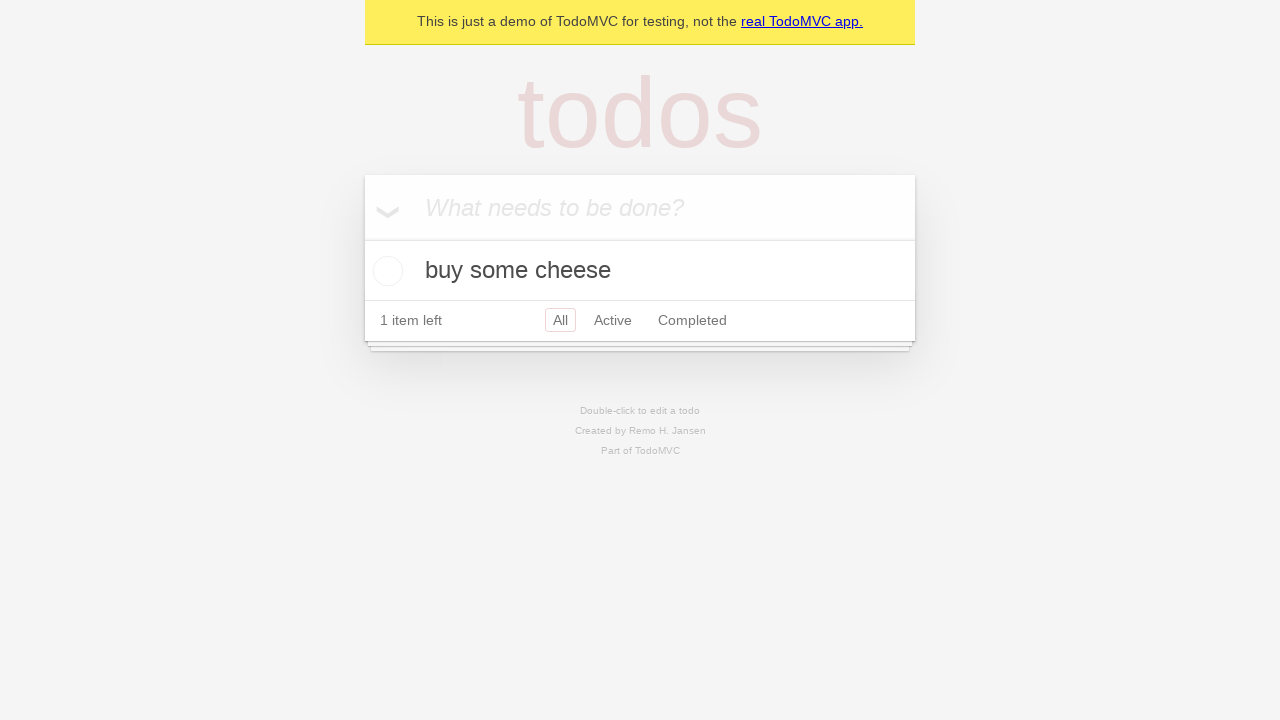

Filled todo input with 'feed the cat' on internal:attr=[placeholder="What needs to be done?"i]
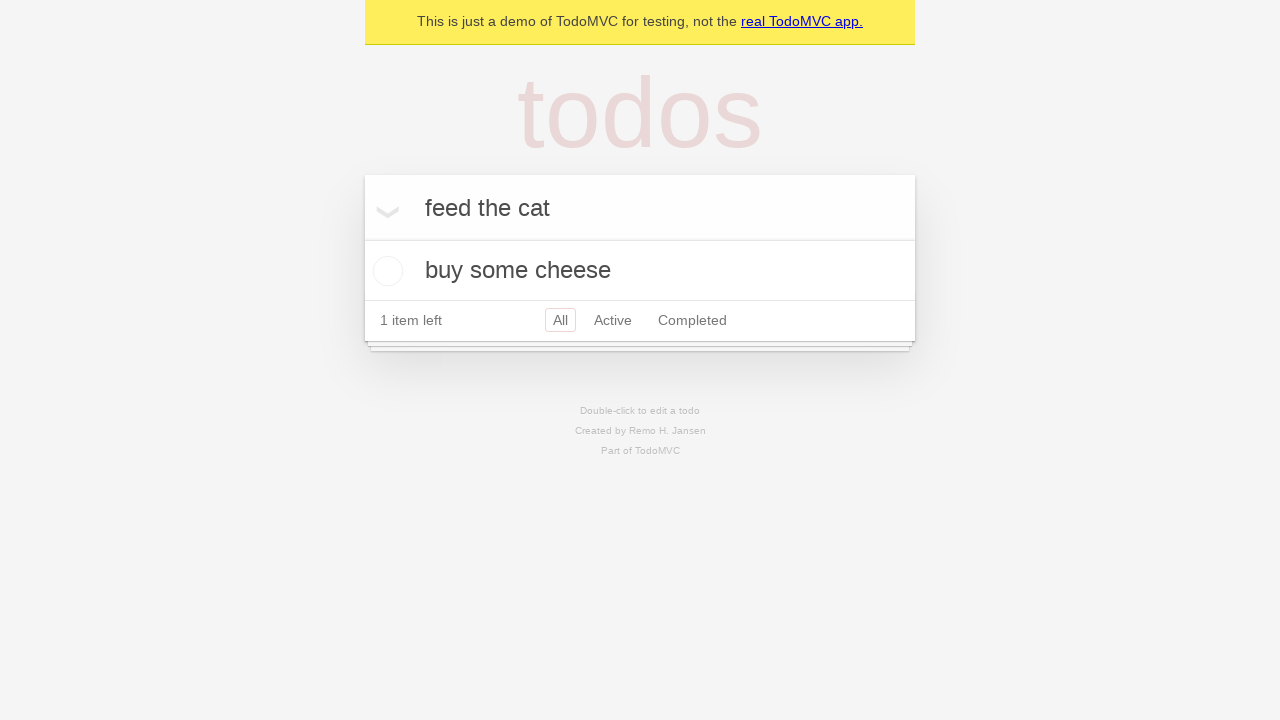

Pressed Enter to add second todo on internal:attr=[placeholder="What needs to be done?"i]
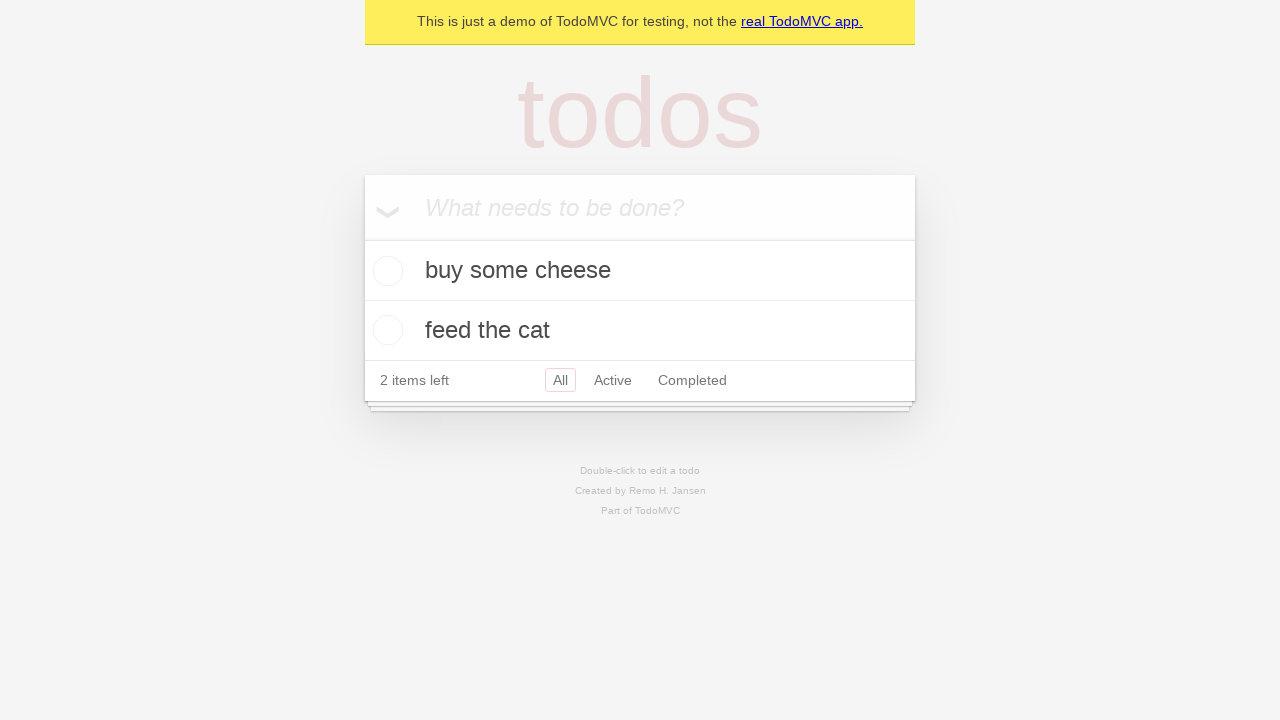

Filled todo input with 'book a doctors appointment' on internal:attr=[placeholder="What needs to be done?"i]
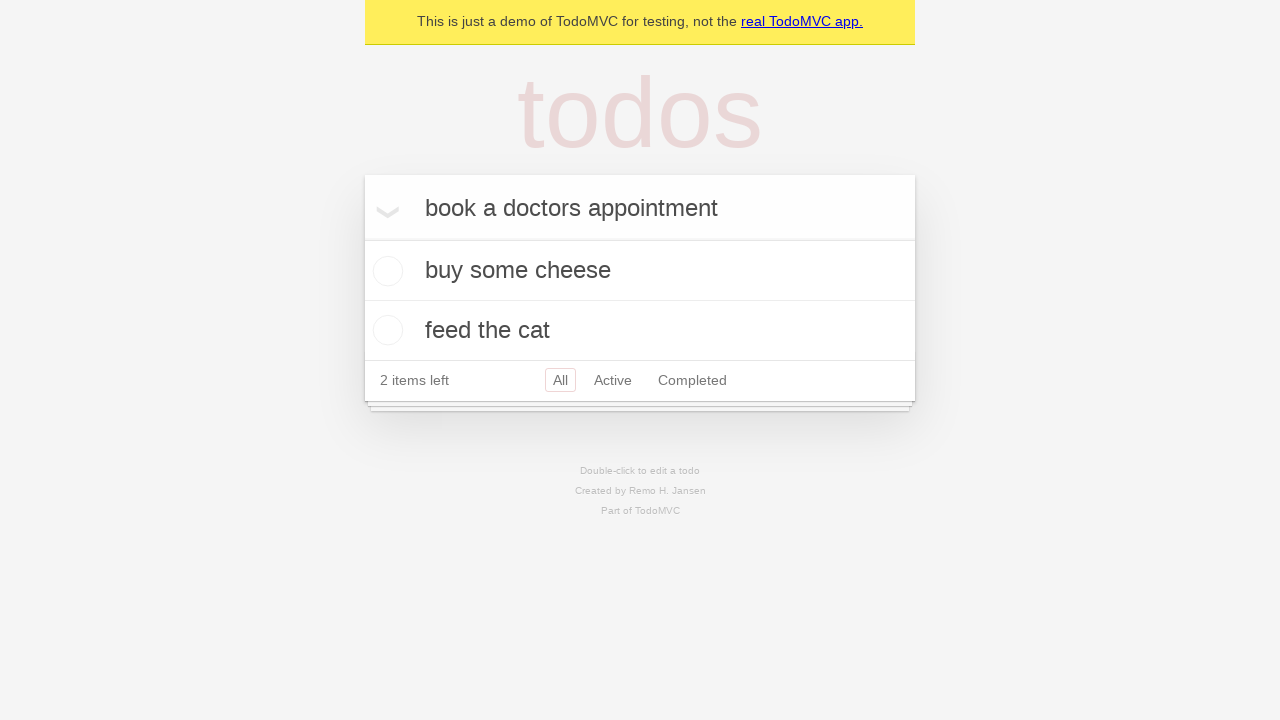

Pressed Enter to add third todo on internal:attr=[placeholder="What needs to be done?"i]
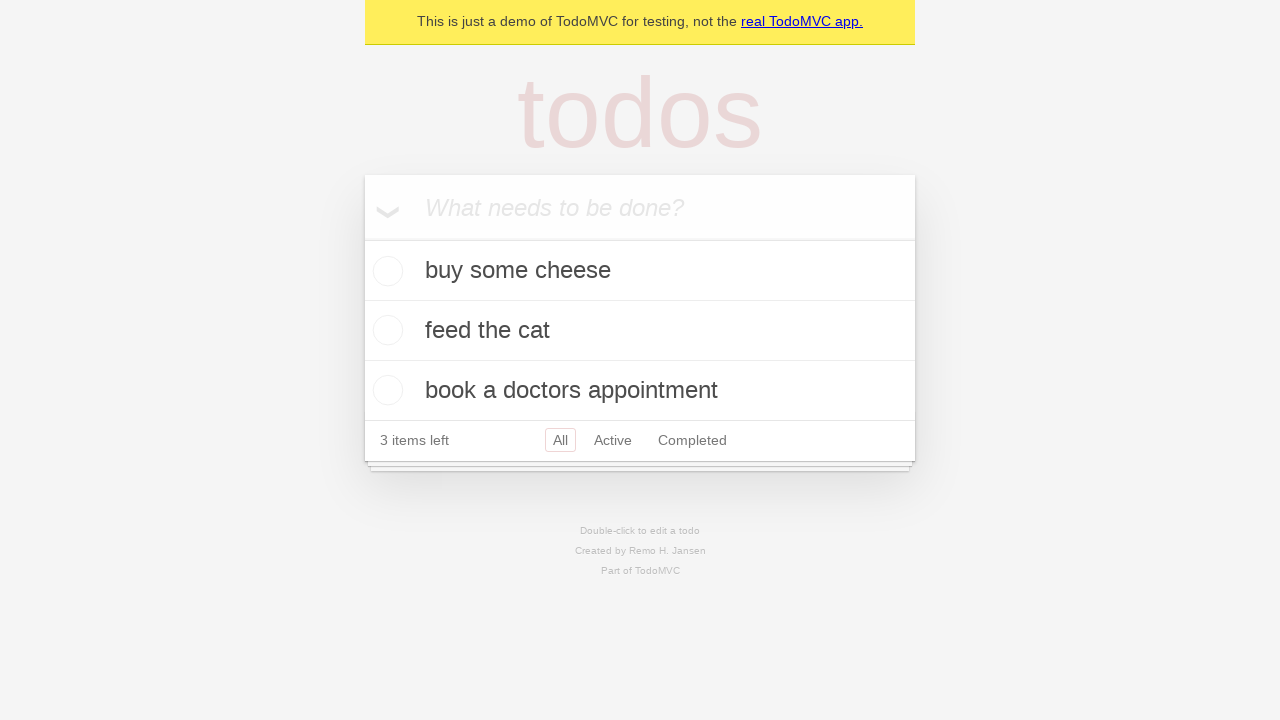

Checked second todo (feed the cat) to mark as complete at (385, 330) on internal:testid=[data-testid="todo-item"s] >> nth=1 >> internal:role=checkbox
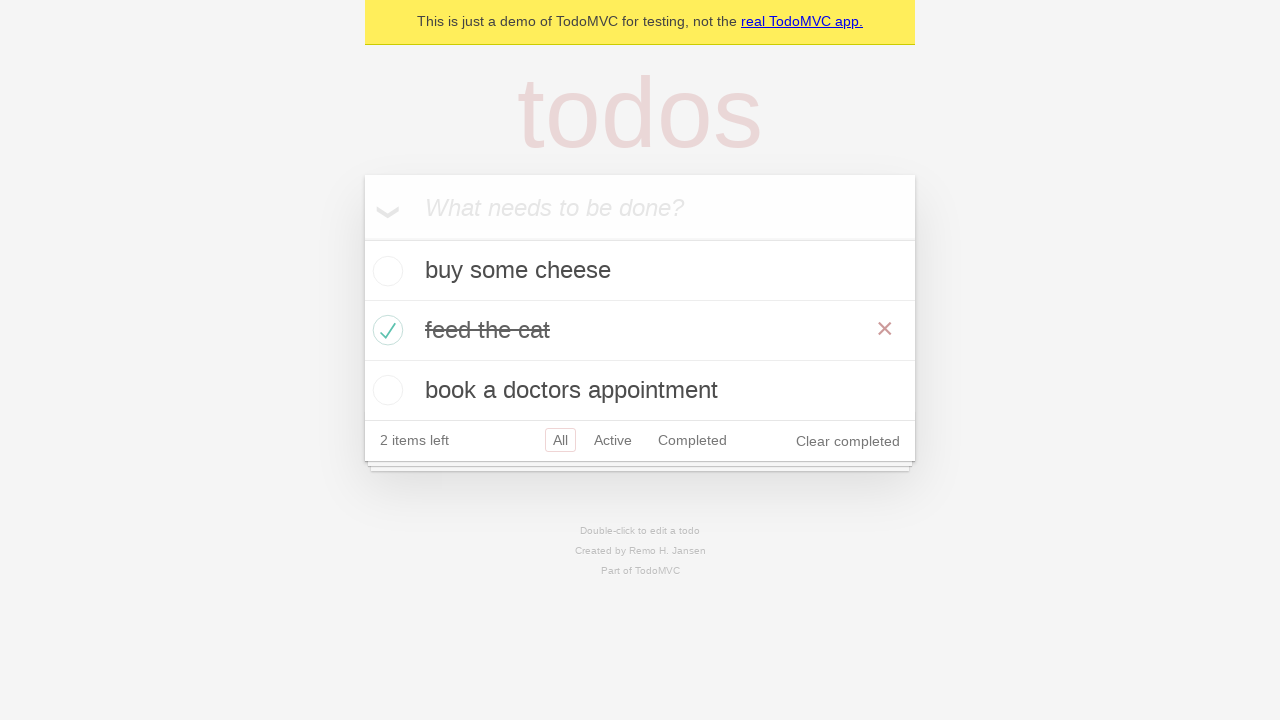

Clicked Active filter to display only incomplete items at (613, 440) on internal:role=link[name="Active"i]
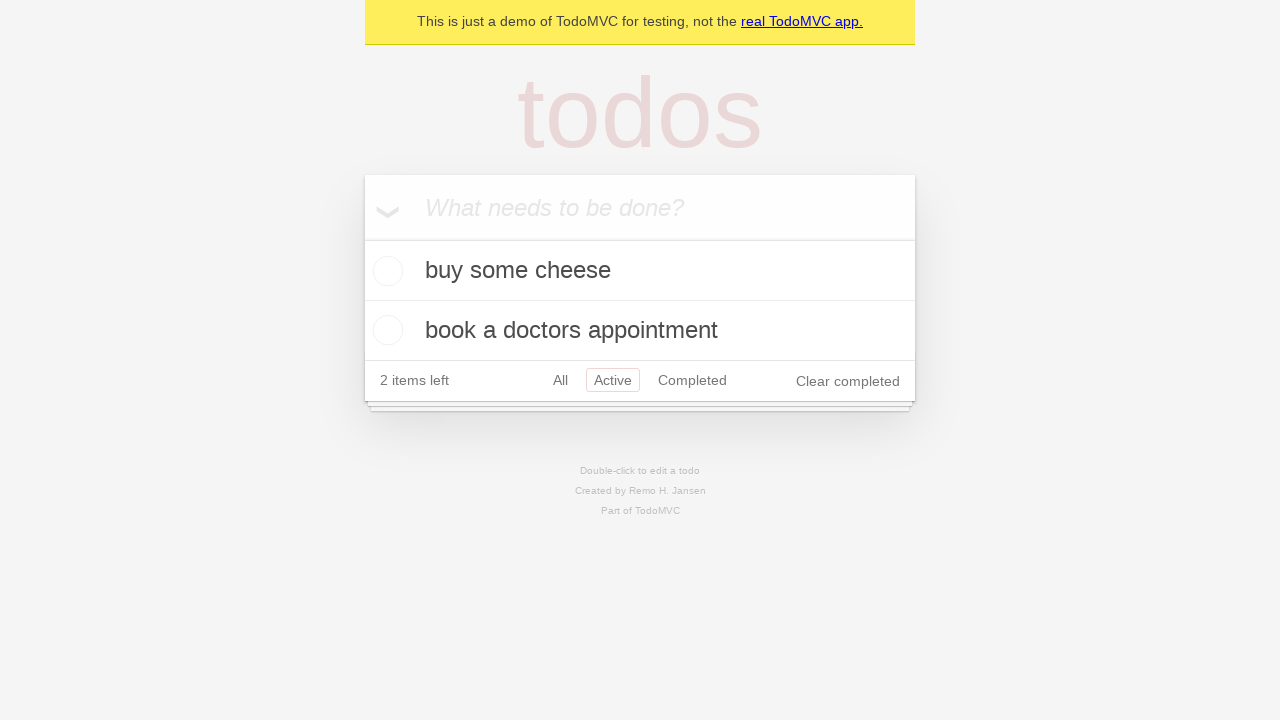

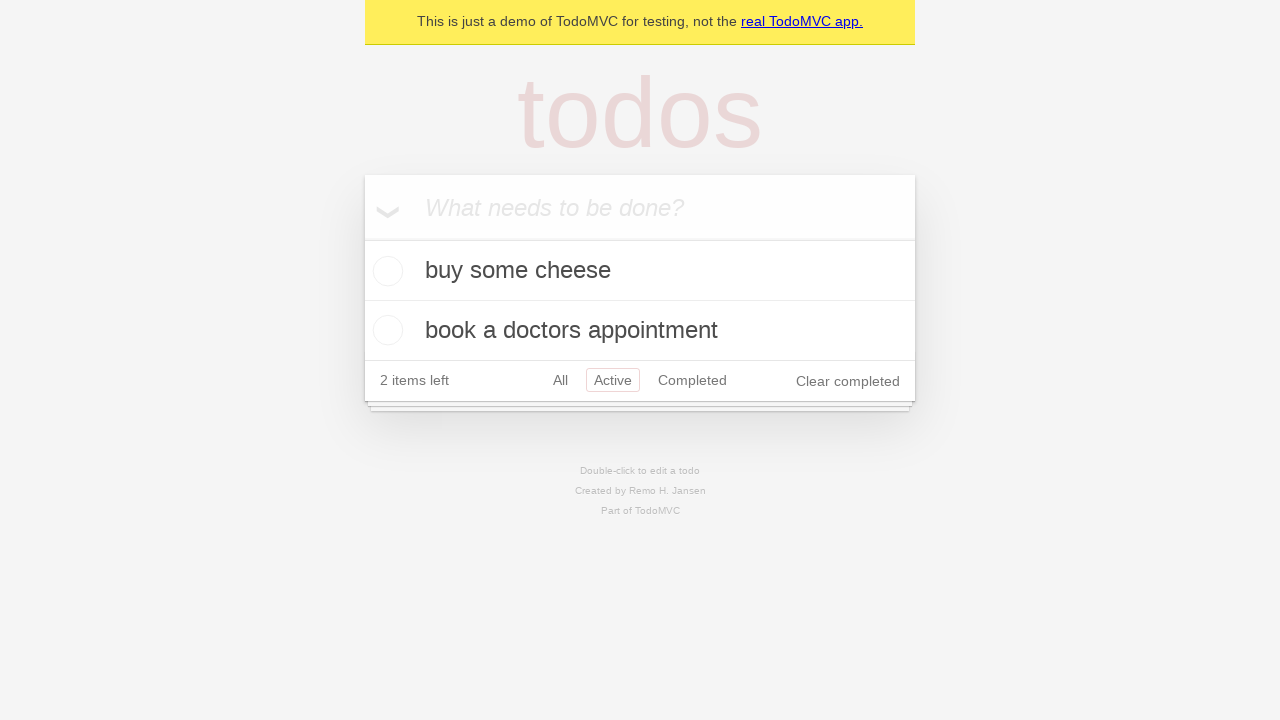